Tests the clear/reset form functionality by selecting a user and clicking the clear button

Starting URL: https://elzarape.github.io/admin/modules/users/view/user.html

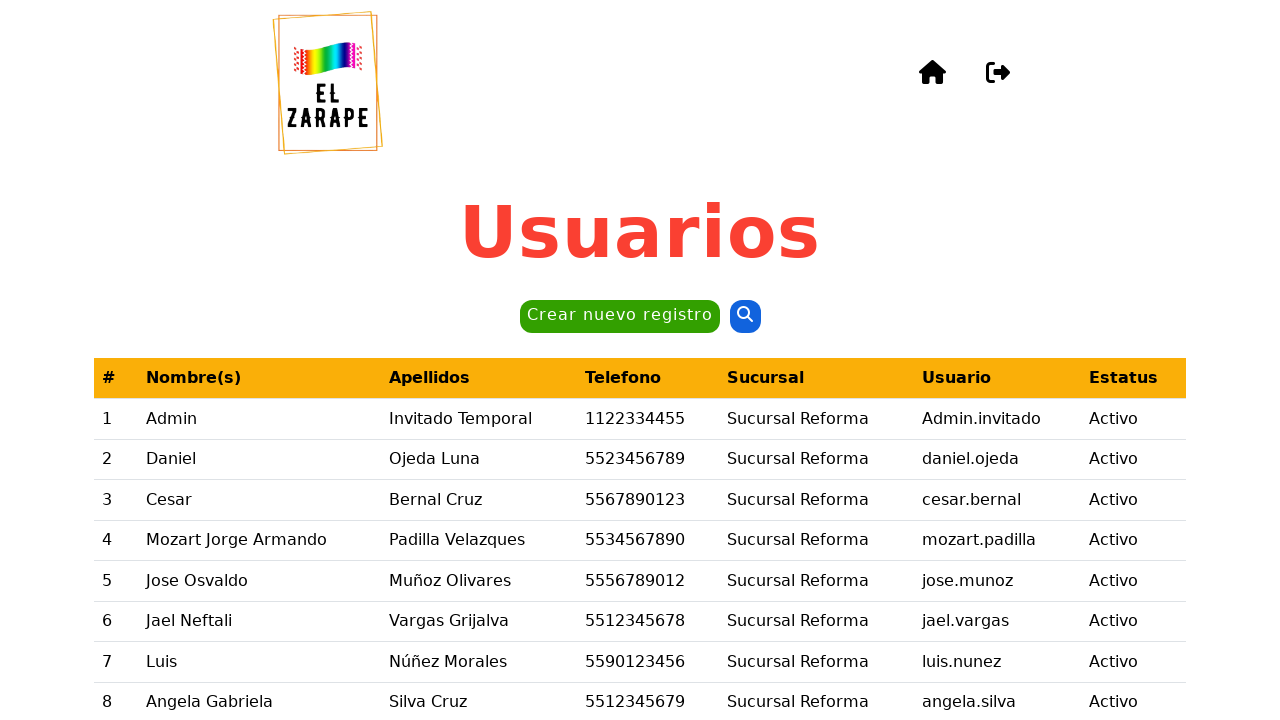

Clicked on Admin cell to select user at (260, 419) on internal:role=cell[name="Admin"s]
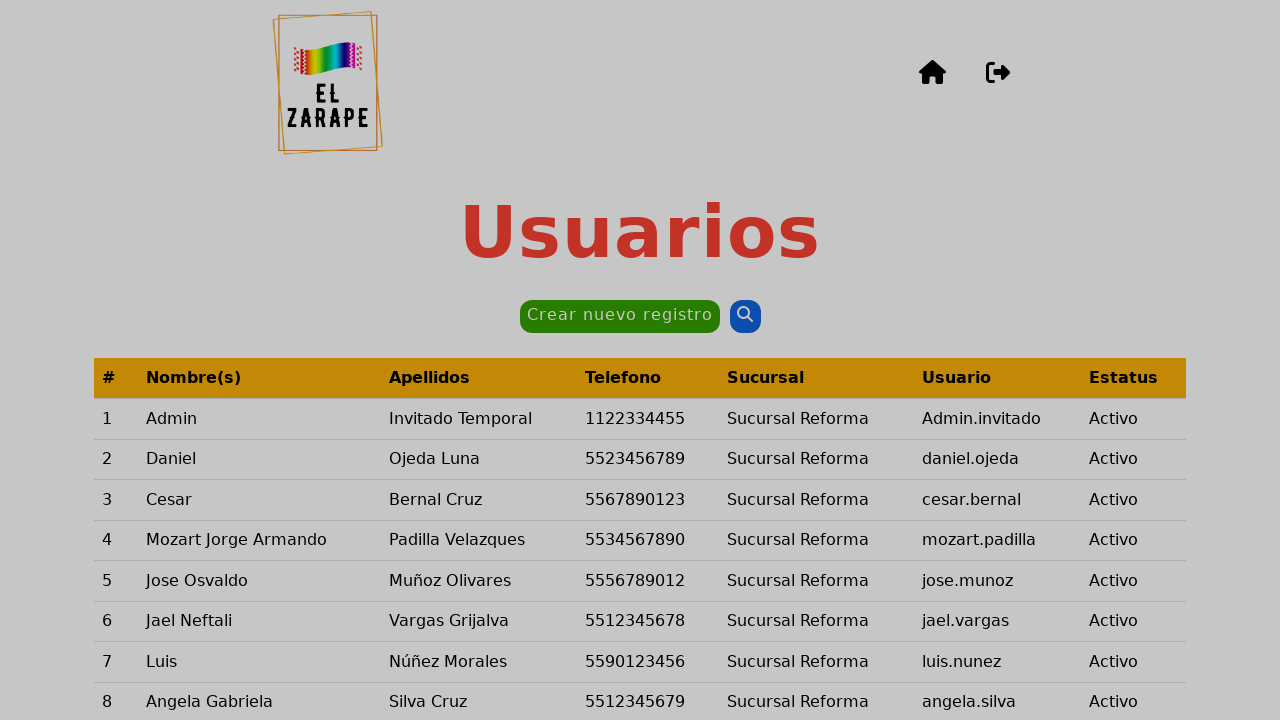

Clicked clear button to reset form at (733, 602) on internal:role=button[name="Limpiar"i]
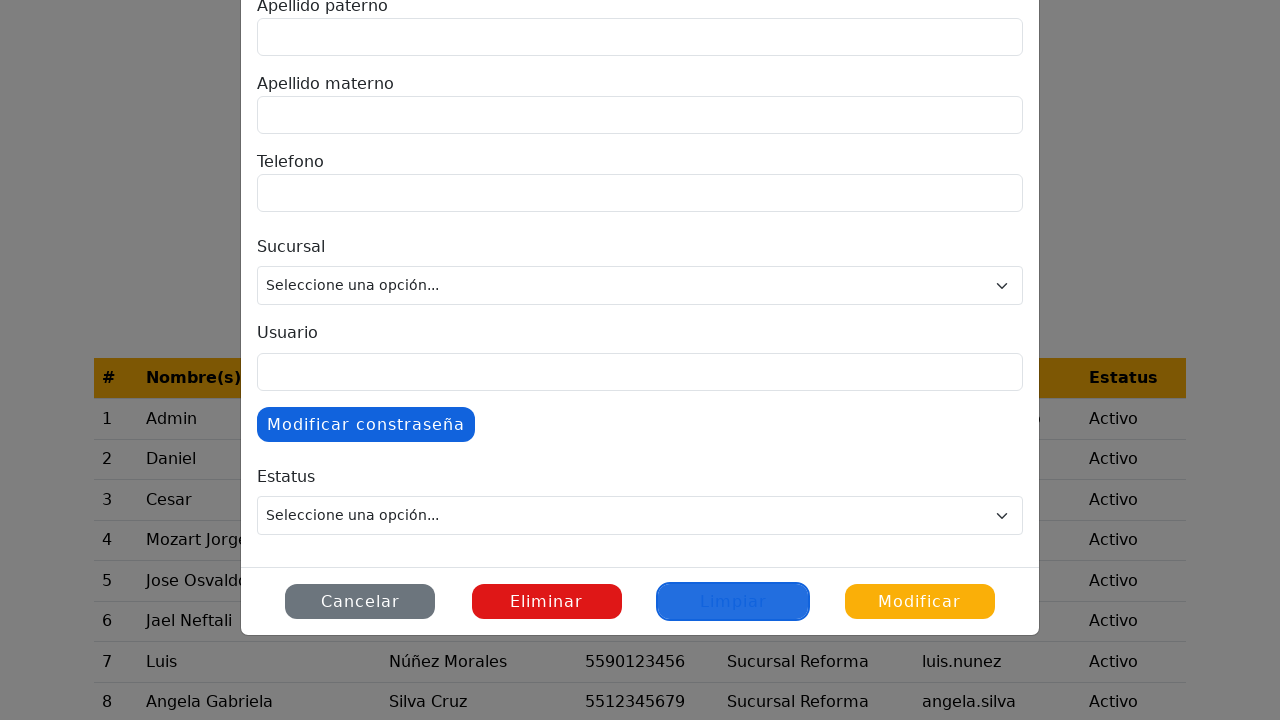

Clicked modify password button to reveal password fields at (366, 424) on internal:role=button[name="Modificar constraseña"i]
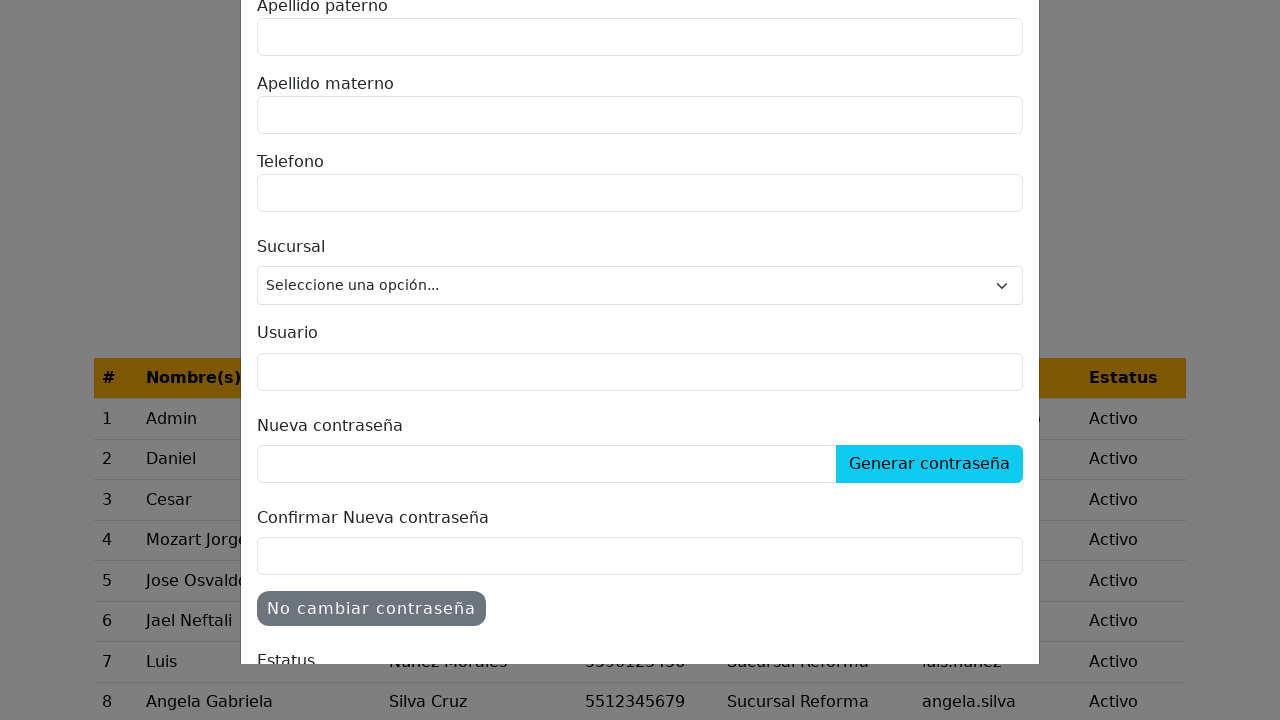

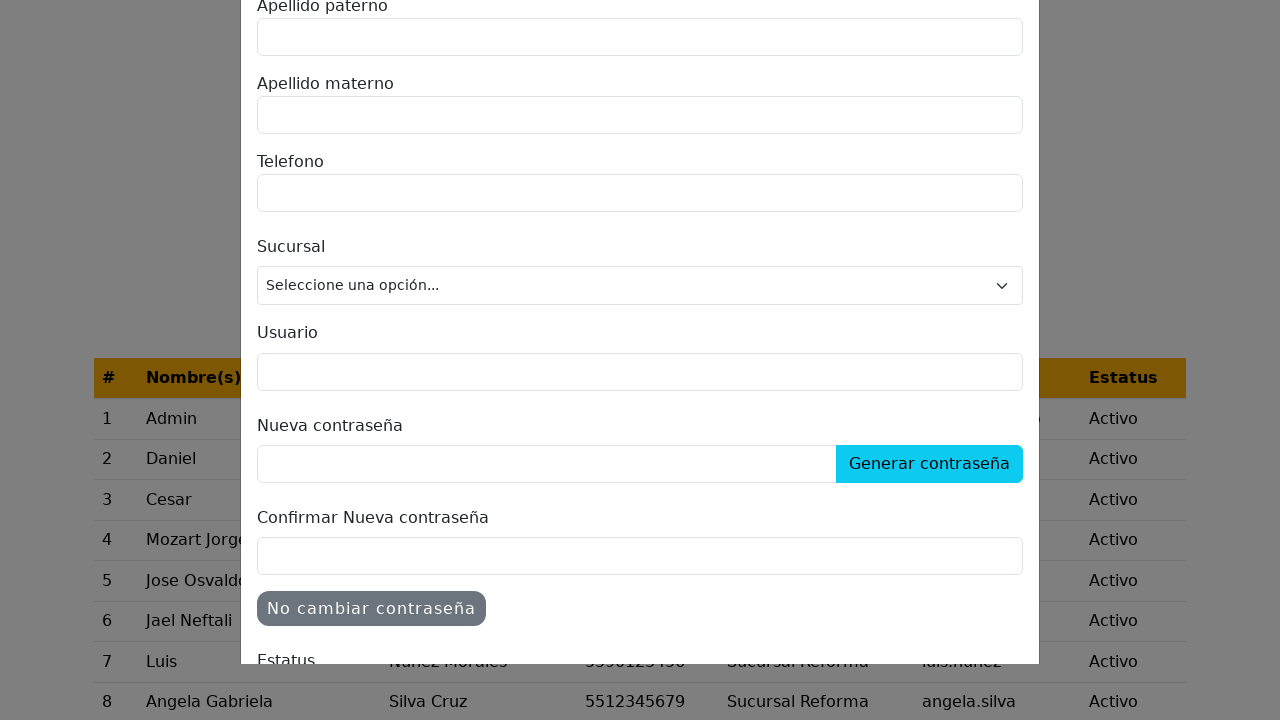